Tests handling of a JavaScript prompt dialog by clicking a button that triggers a prompt and accepting it with input text

Starting URL: https://www.selenium.dev/documentation/webdriver/interactions/alerts/

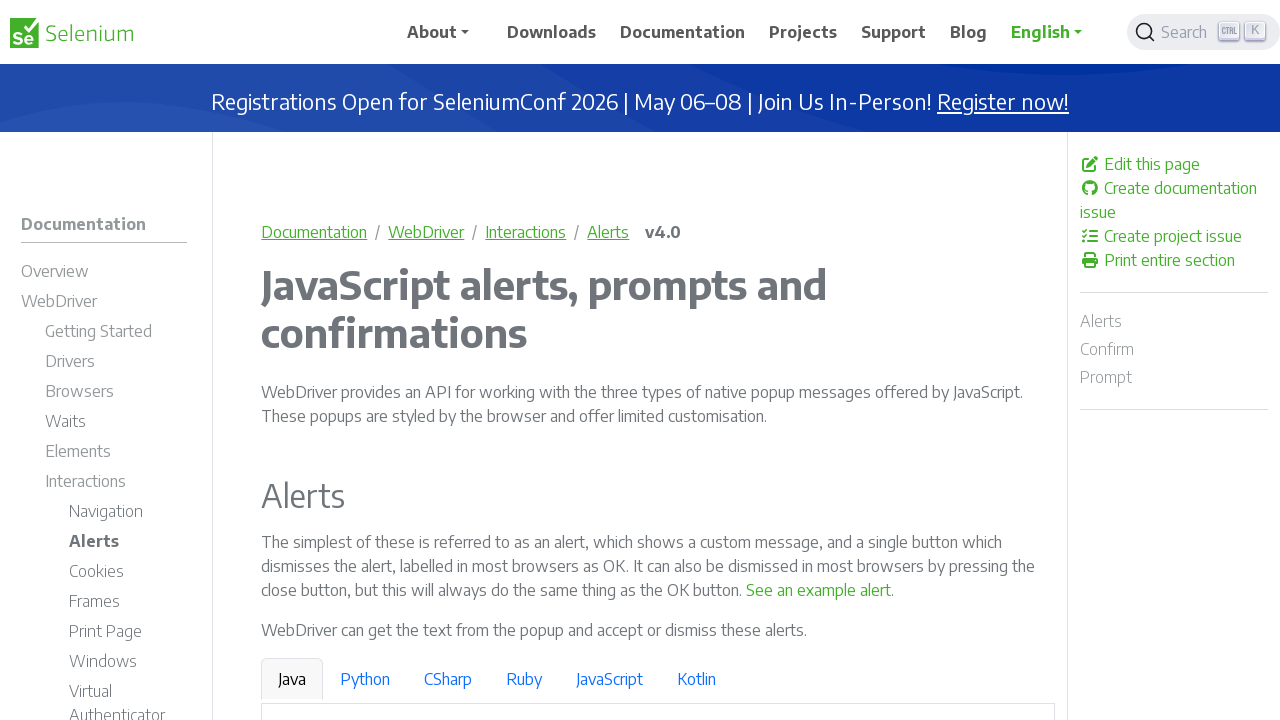

Set up dialog handler to accept prompt with text 'playwright'
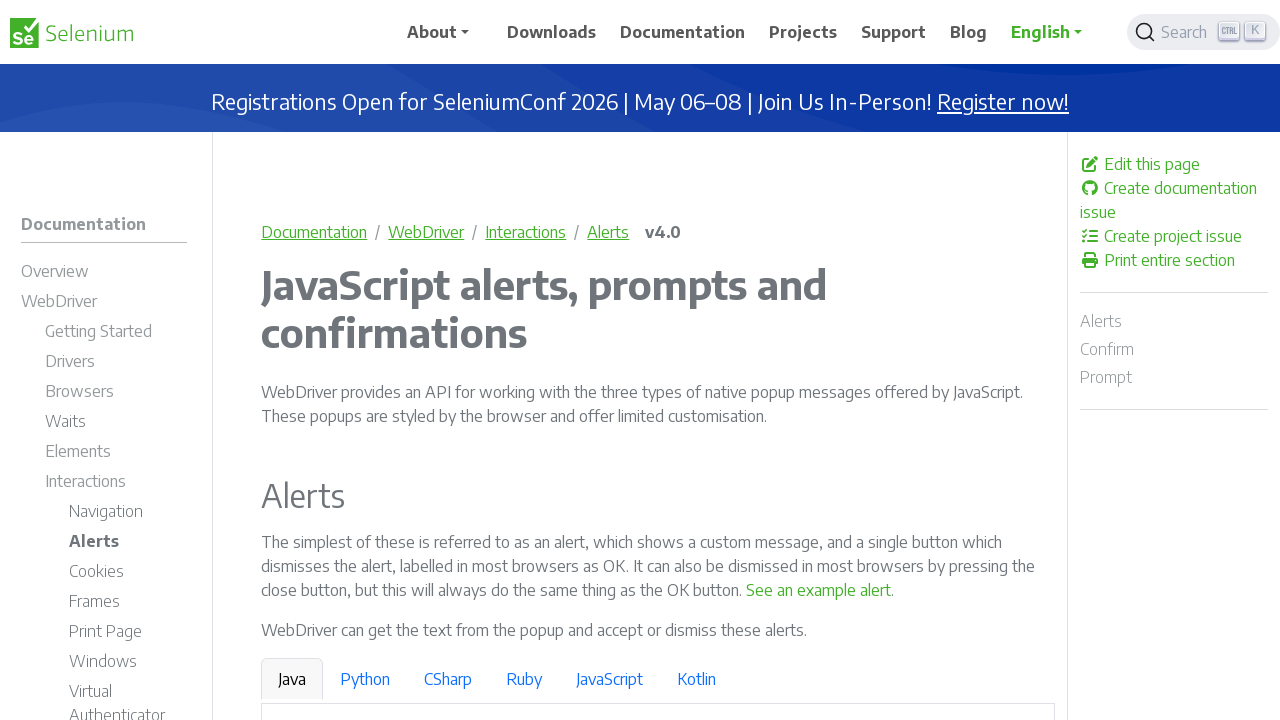

Clicked button to trigger prompt dialog at (627, 360) on internal:text="See a sample prompt"s
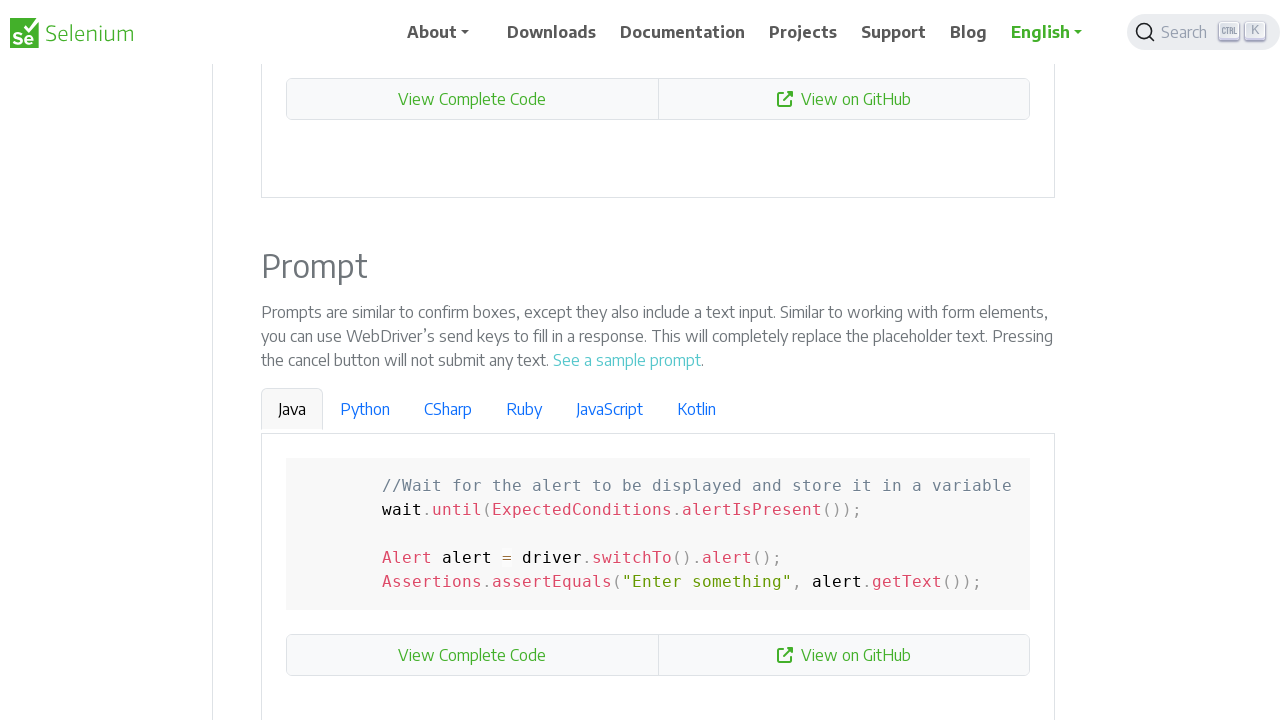

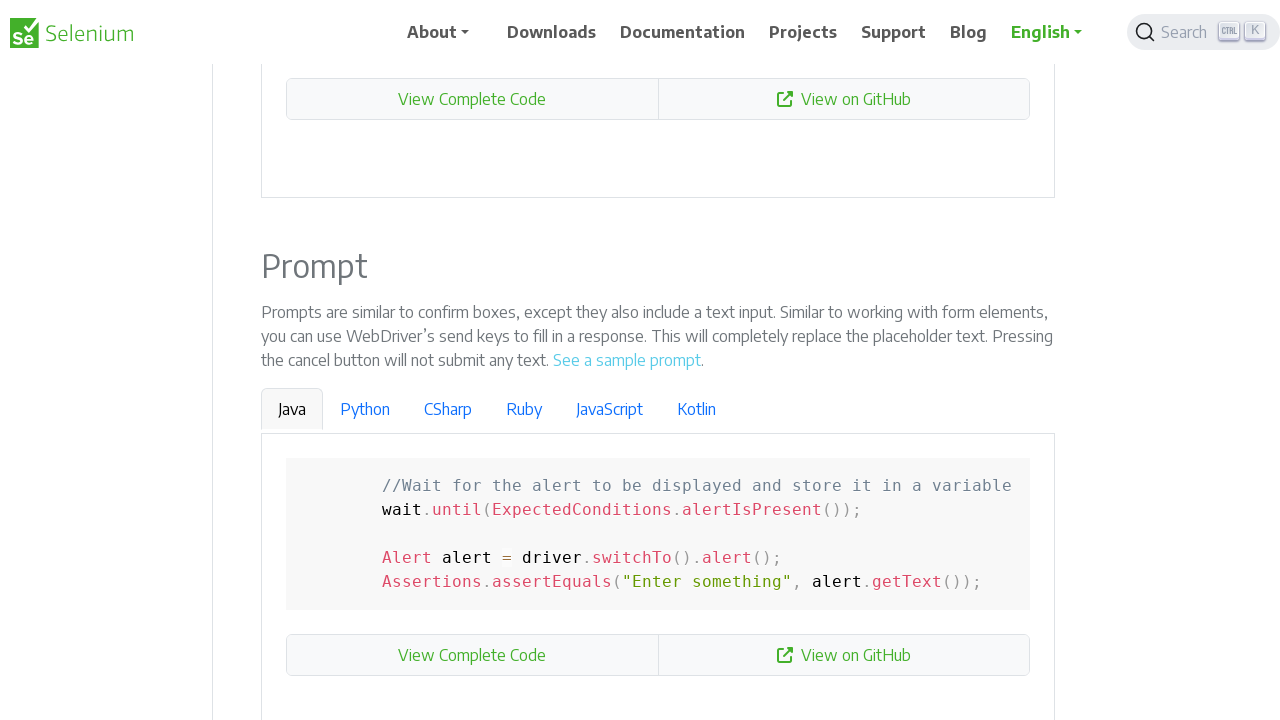